Navigates to the automation practice page and verifies that the footer section with links is present and loaded.

Starting URL: https://rahulshettyacademy.com/AutomationPractice/

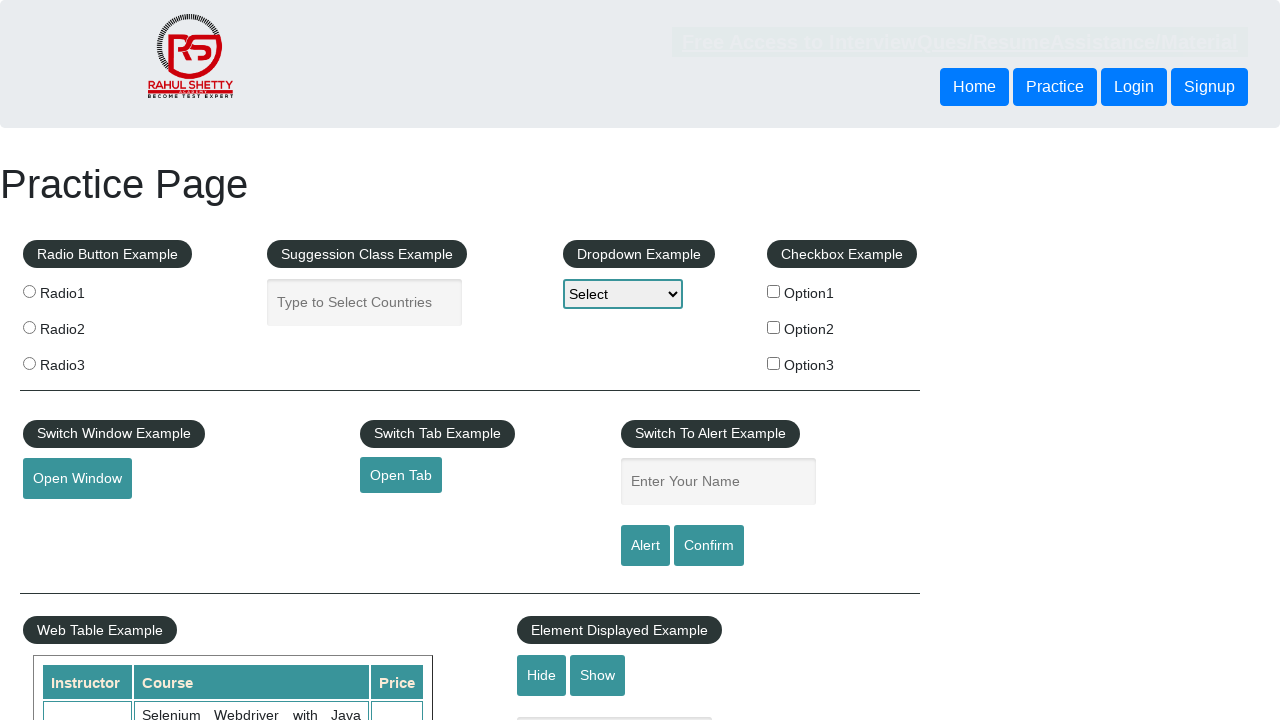

Navigated to automation practice page
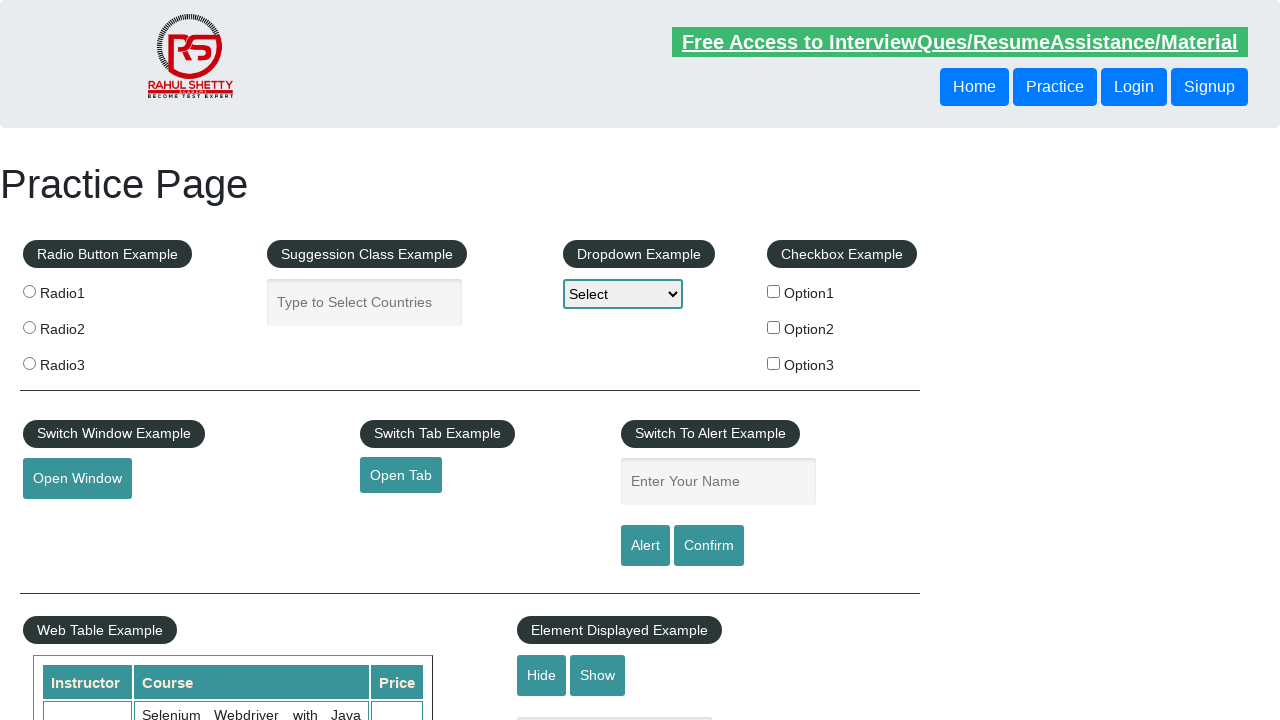

Footer section with ID 'gf-BIG' is present and loaded
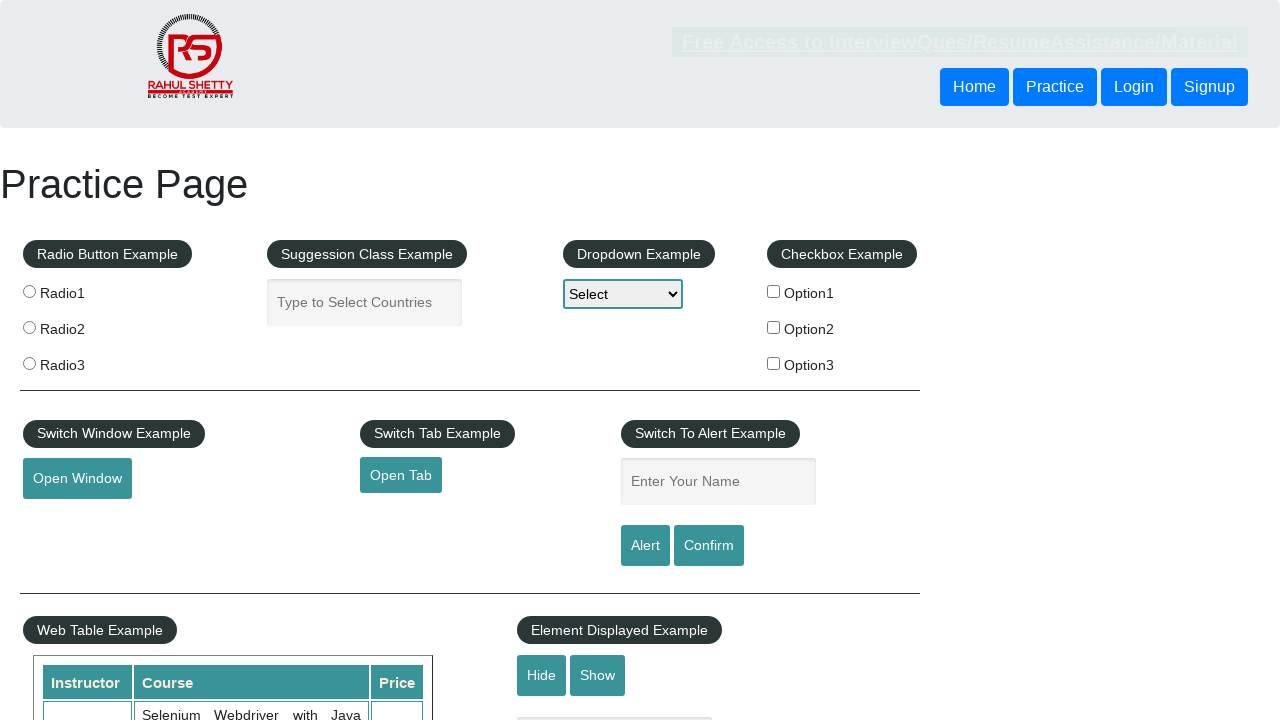

Located footer element
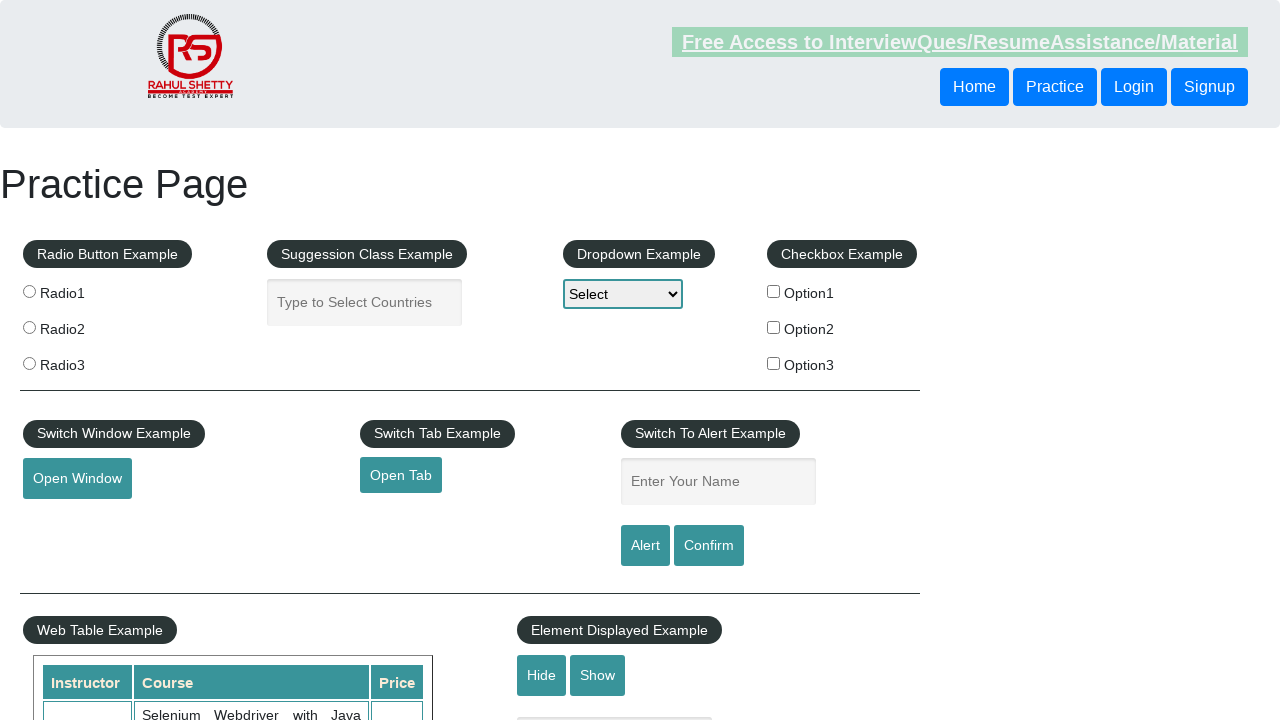

Located all links within footer section
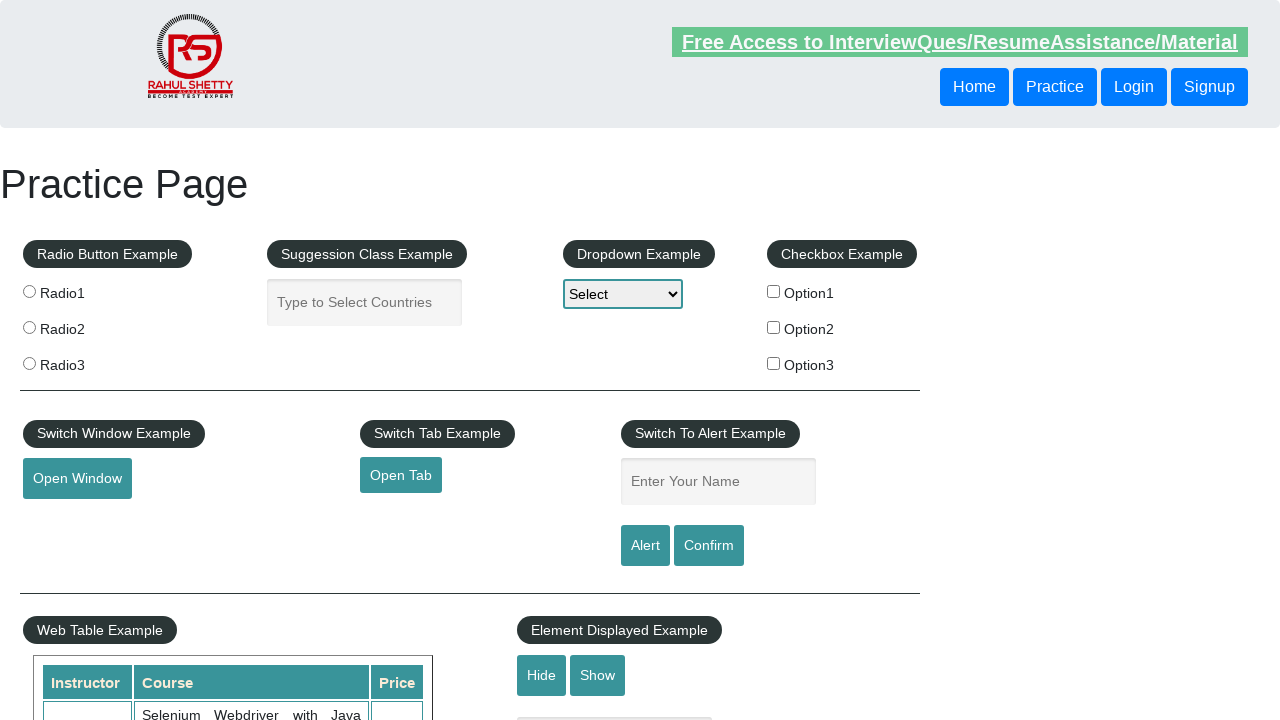

First link in footer is visible and loaded
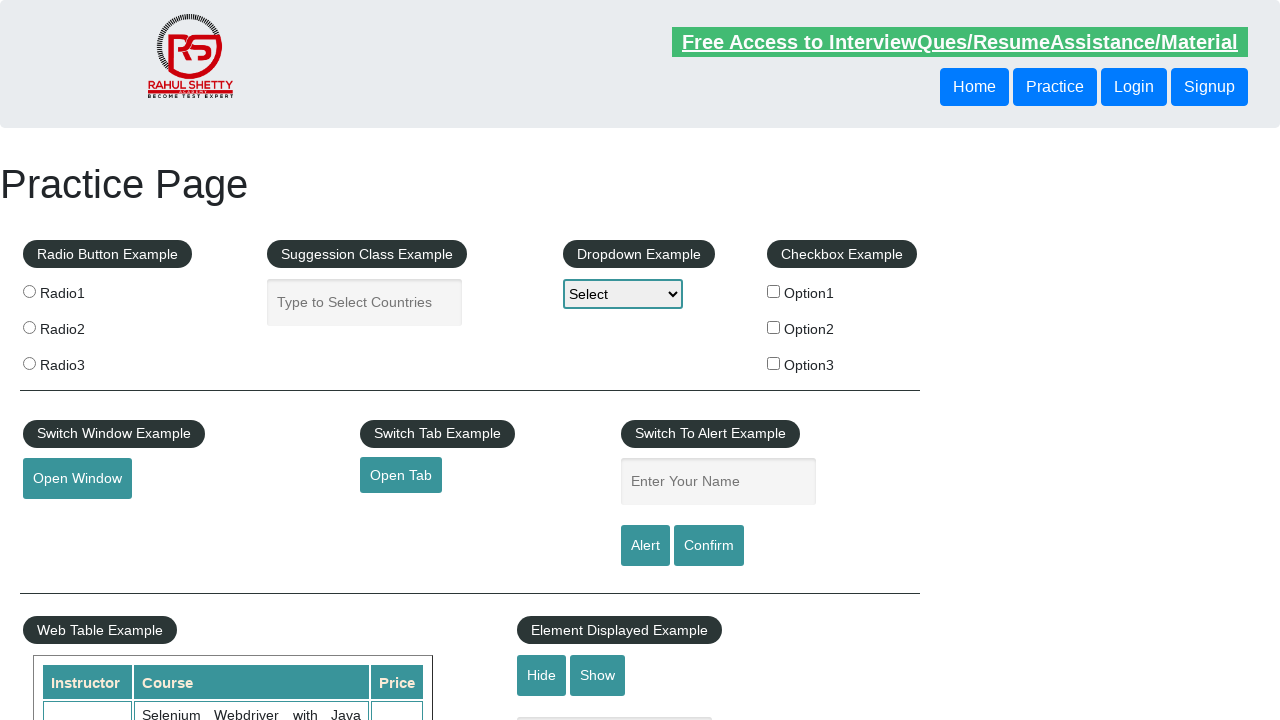

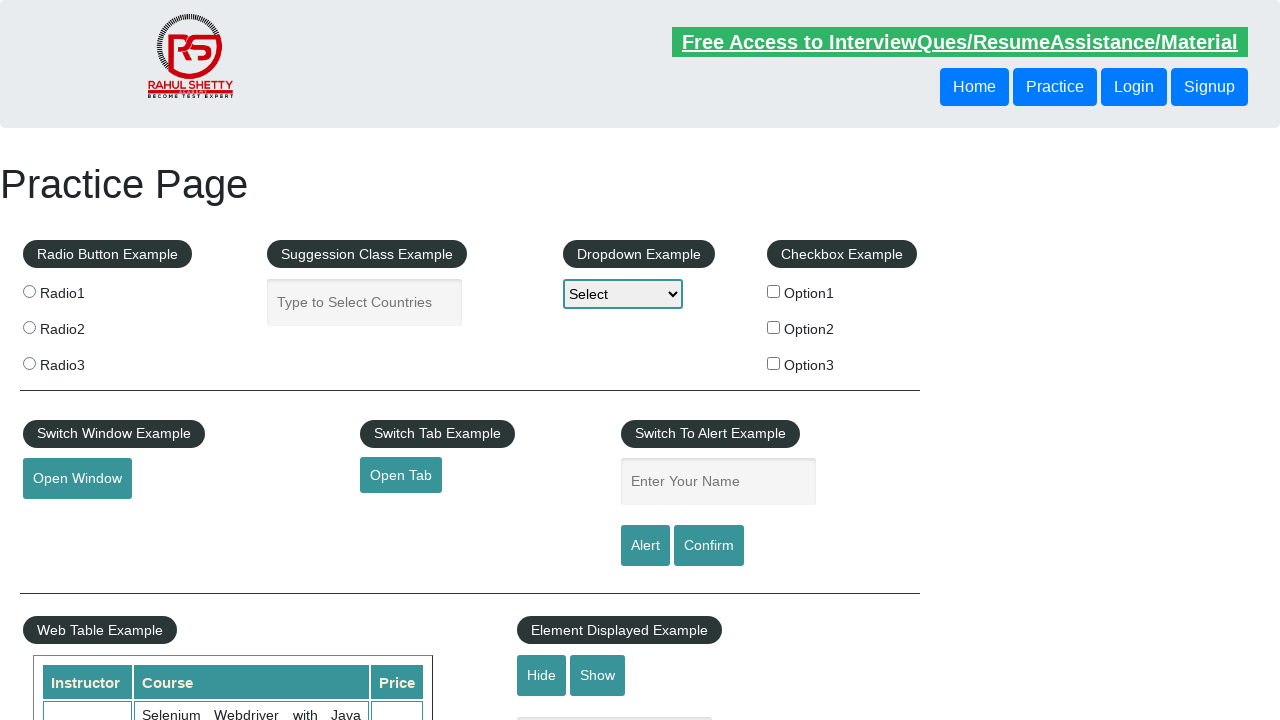